Tests the mobile hamburger menu functionality by verifying it's visible on mobile viewport and opens correctly when clicked.

Starting URL: https://cvoxdesign.com/

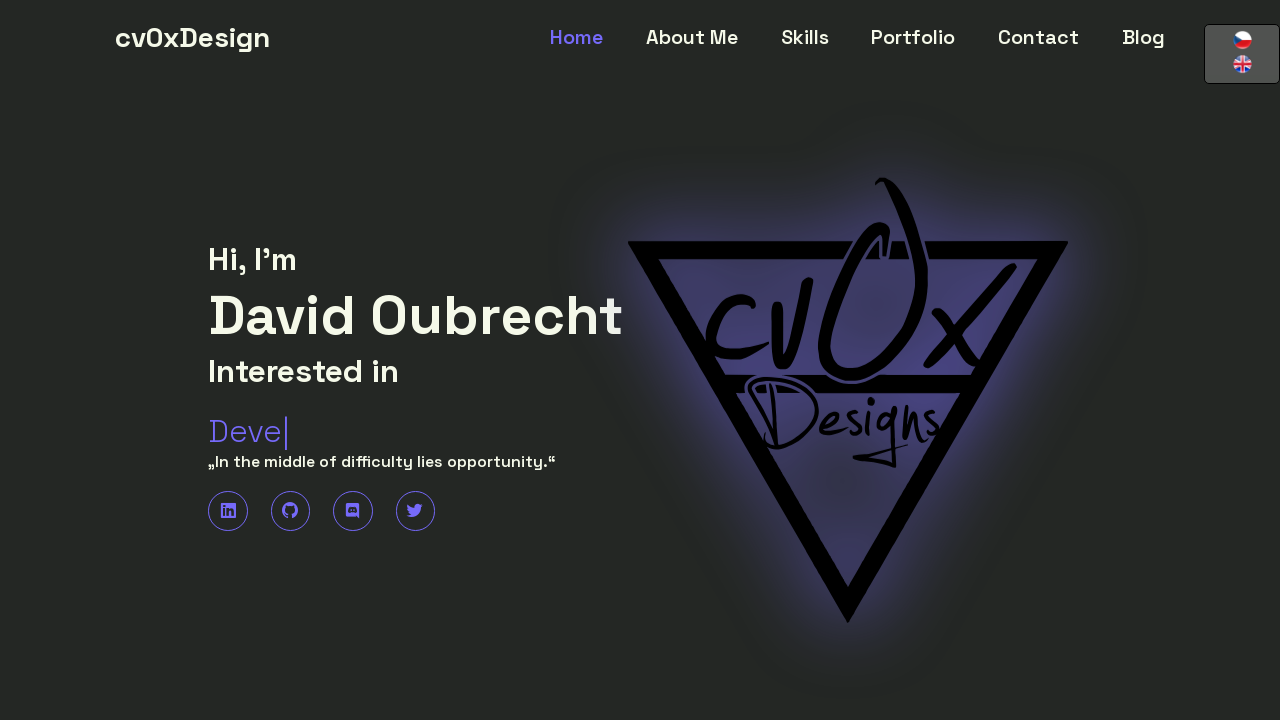

Set mobile viewport size to 390x844
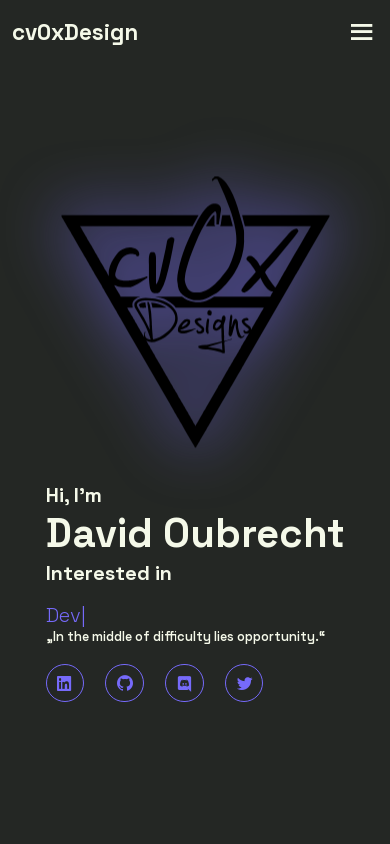

Reloaded page with mobile viewport
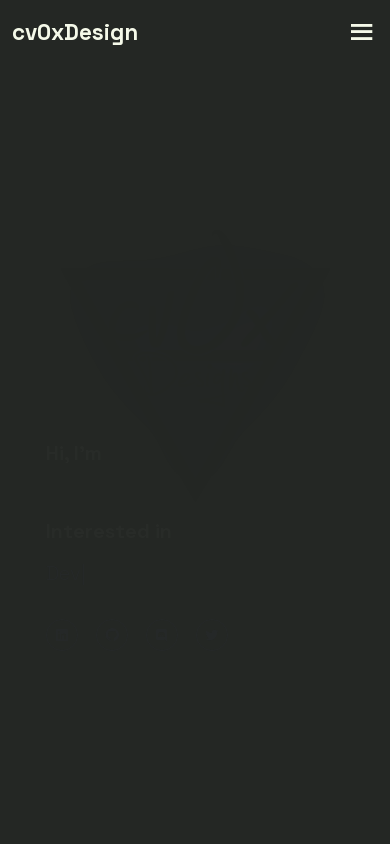

Verified hamburger menu icon is visible on mobile
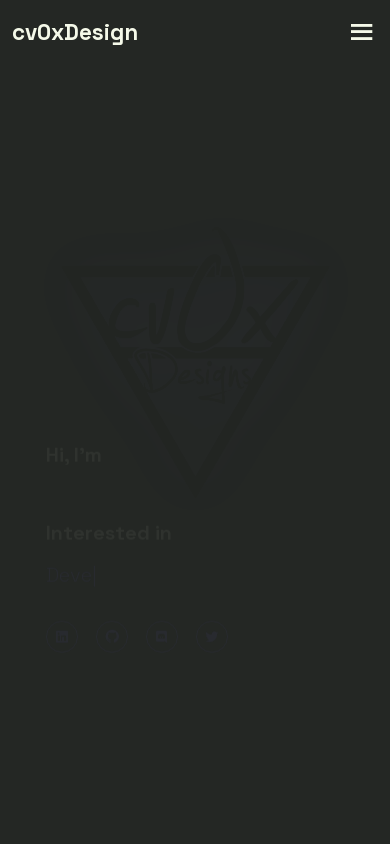

Clicked hamburger menu icon at (362, 32) on #menu-icon
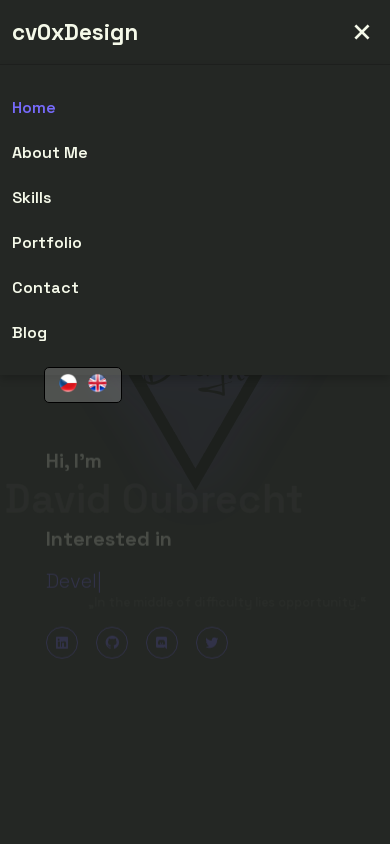

Verified hamburger menu opened successfully
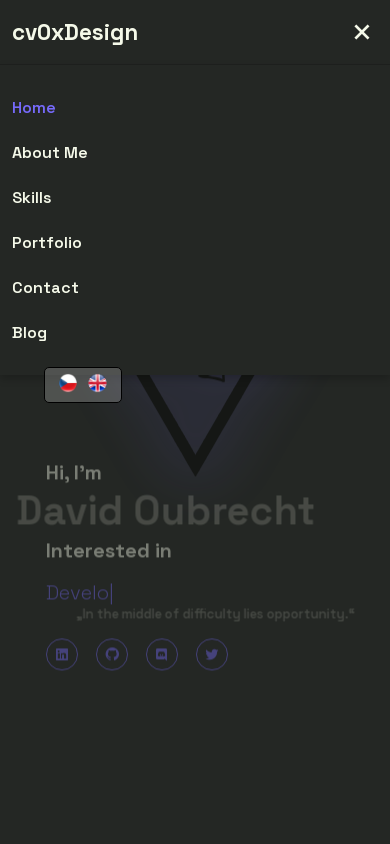

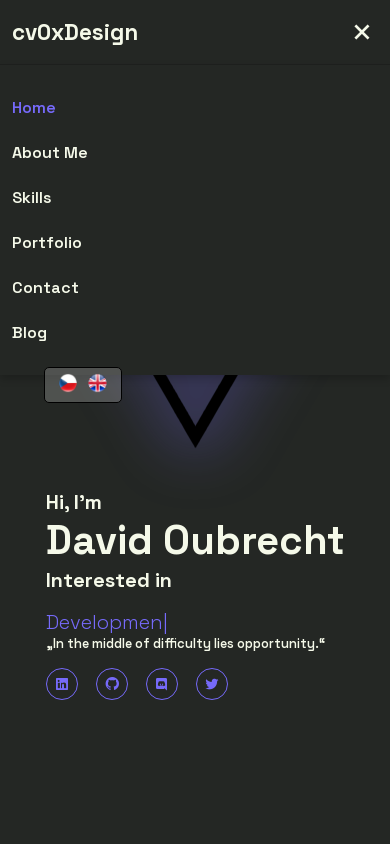